Tests JavaScript confirm dialog by clicking the confirm button and accepting it

Starting URL: https://the-internet.herokuapp.com/javascript_alerts

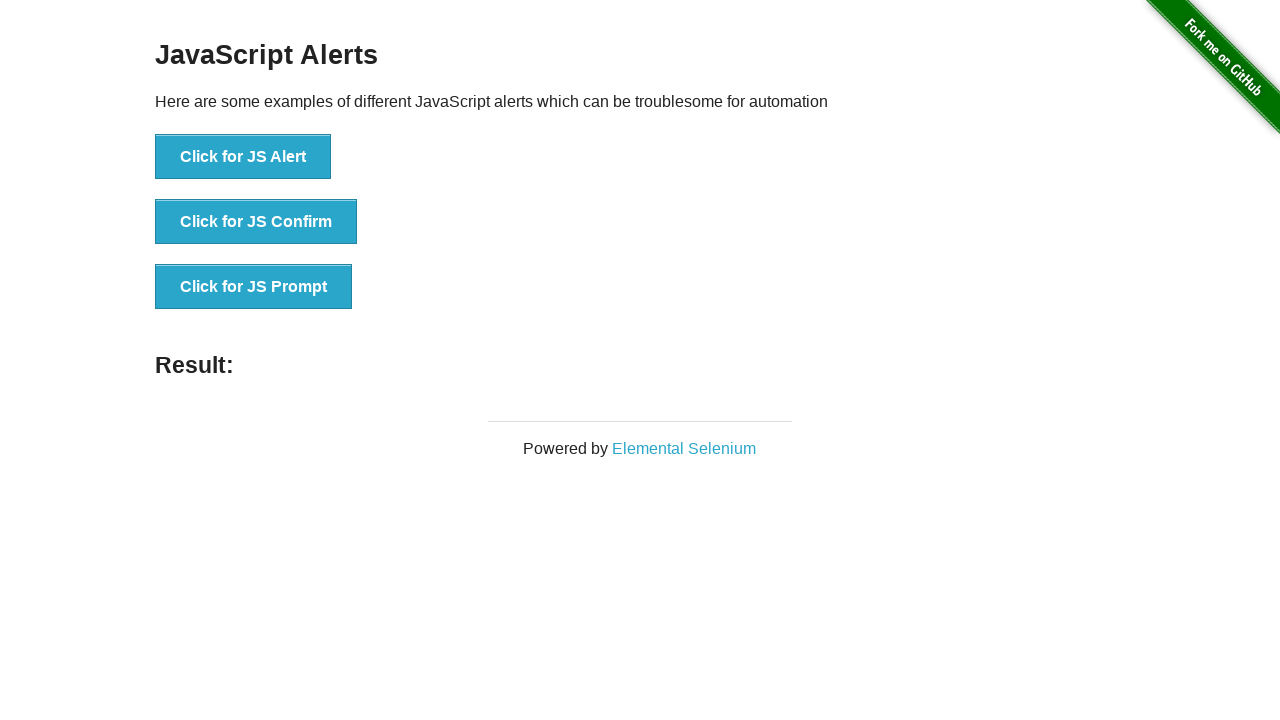

Clicked the JS Confirm button at (256, 222) on xpath=//button[text()="Click for JS Confirm"]
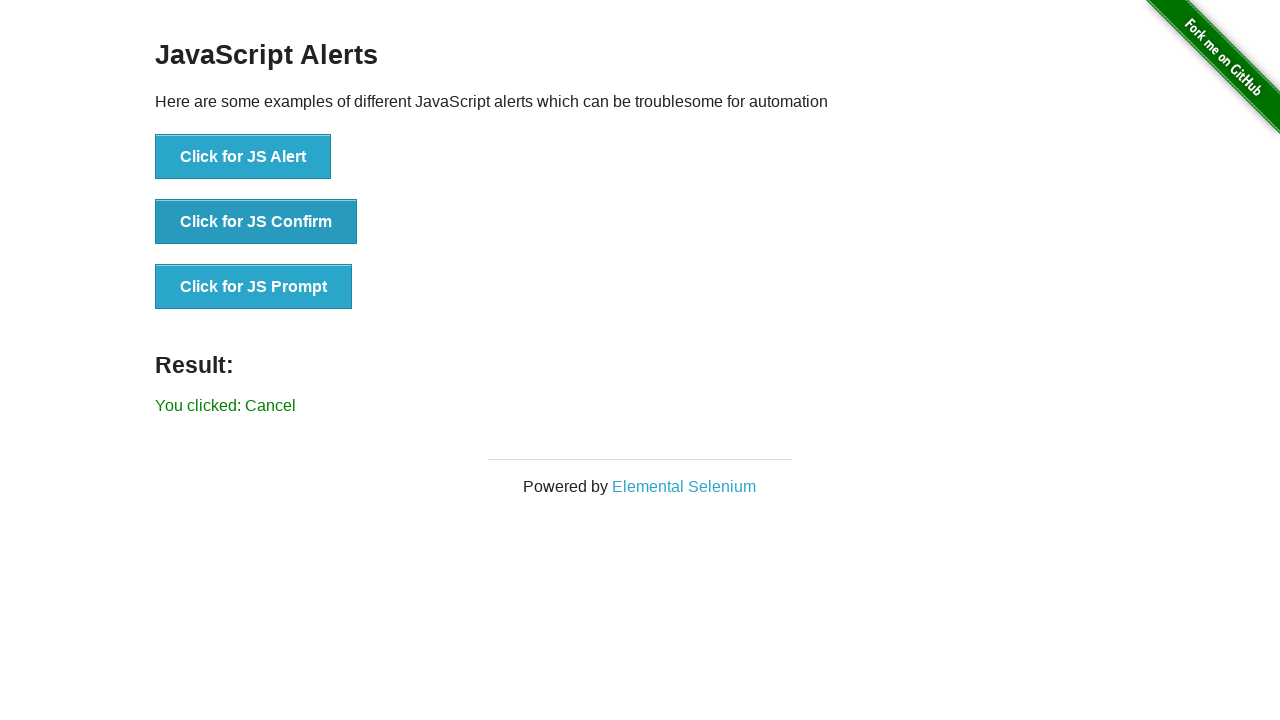

Set up dialog handler to accept the confirm dialog
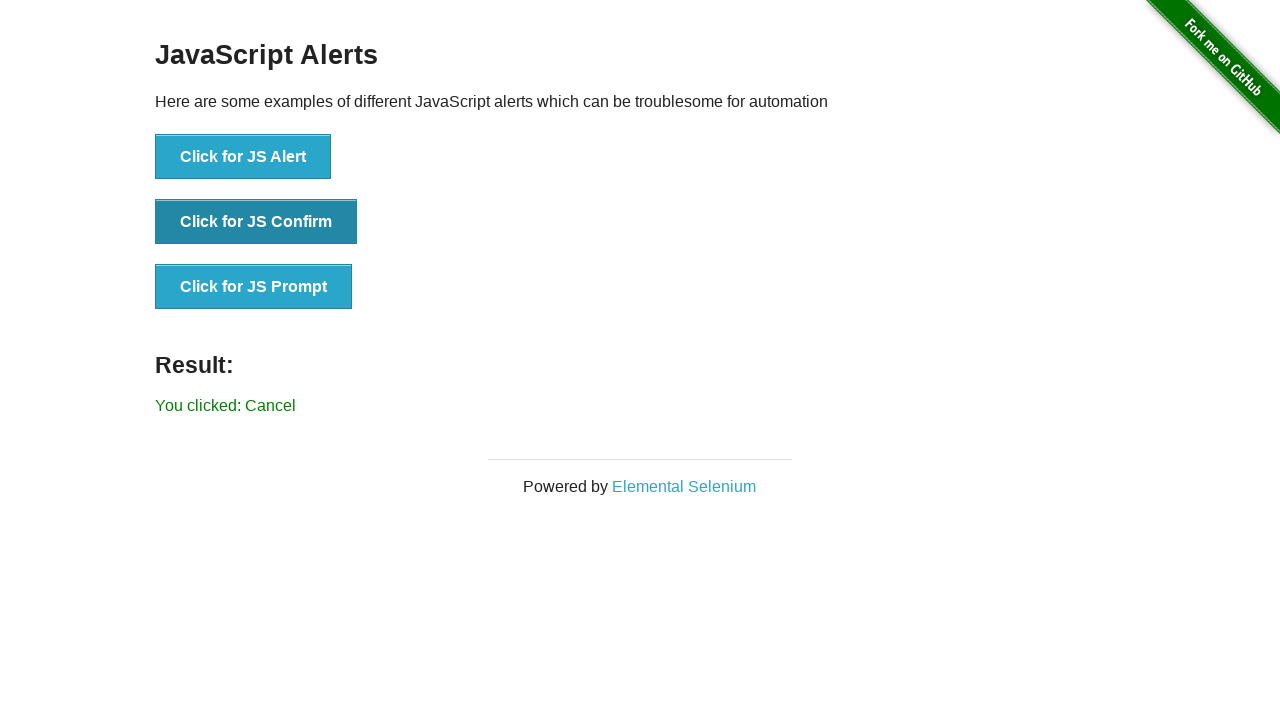

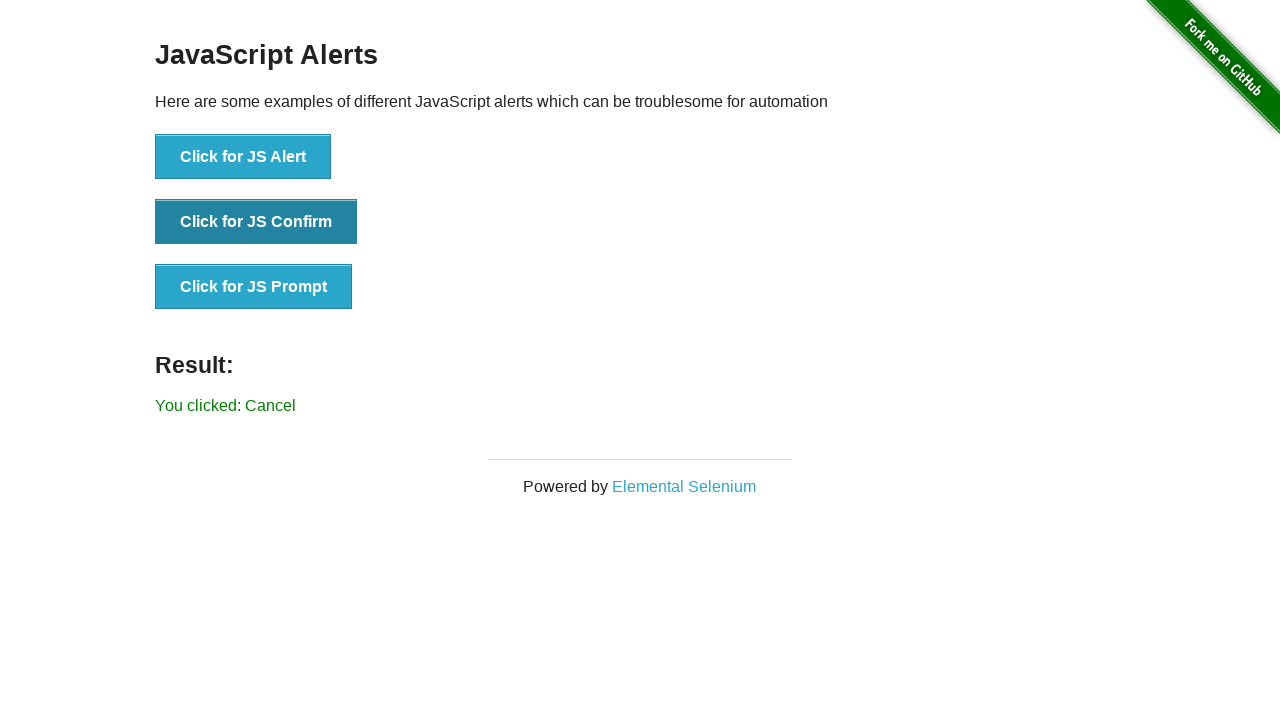